Clicks a button and verifies its state changes

Starting URL: https://seleniumbase.io/demo_page

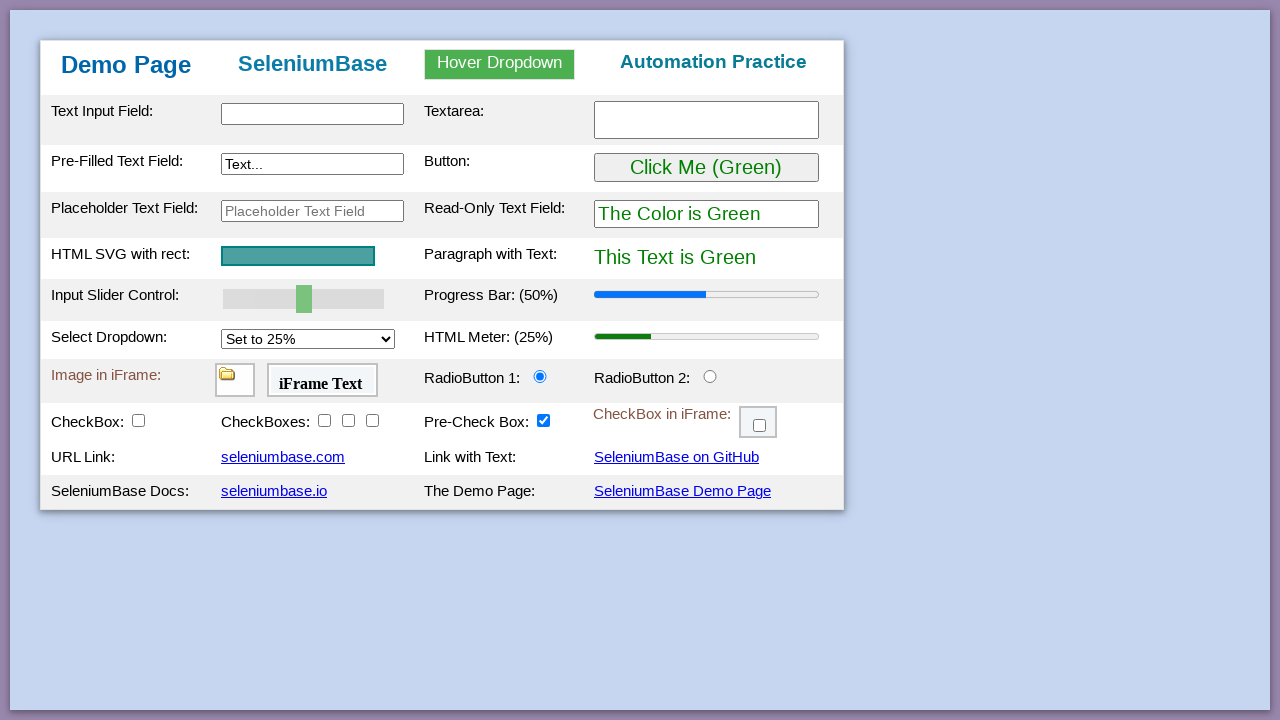

Located button with id 'myButton'
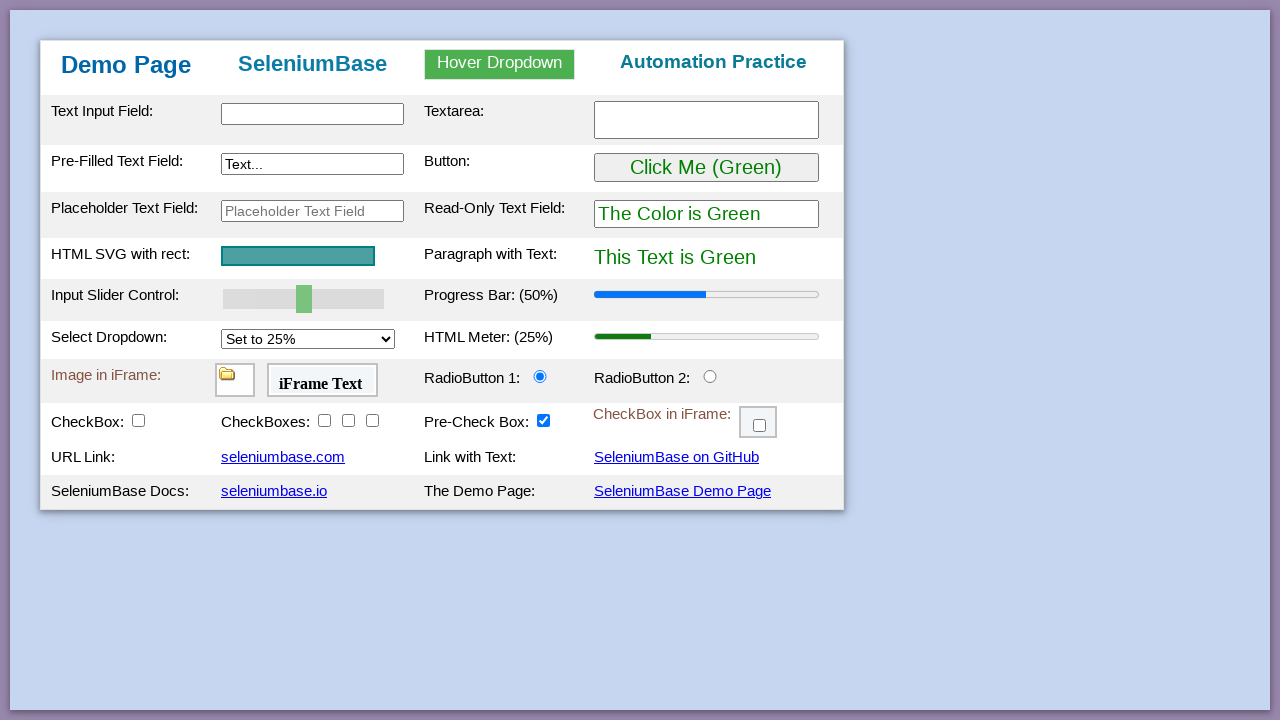

Clicked the button to trigger state change at (706, 168) on #myButton
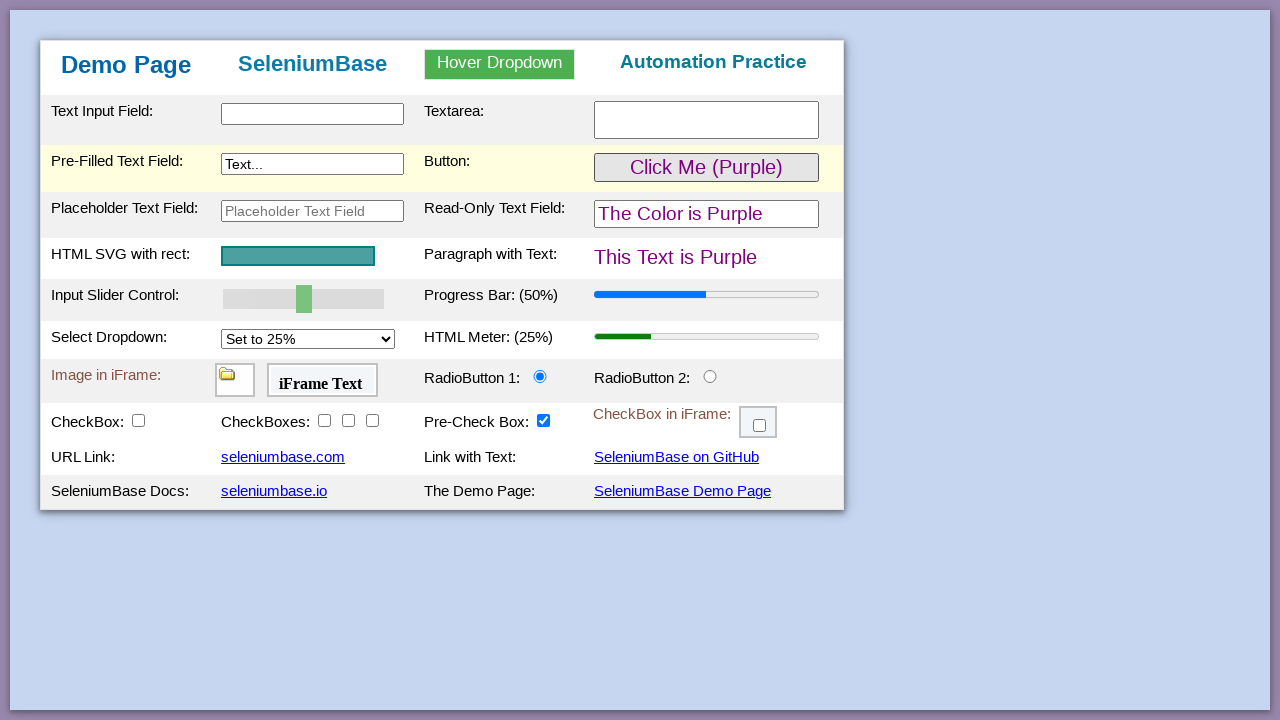

Waited 1000ms for button state changes to complete
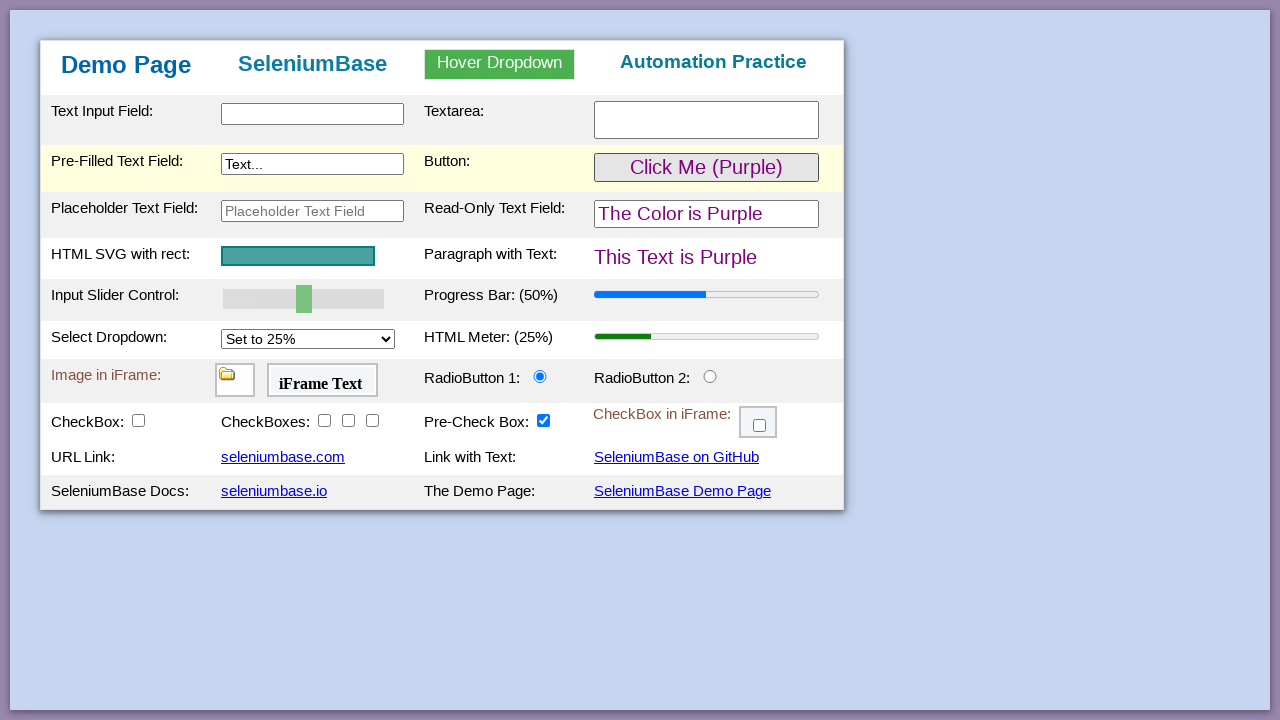

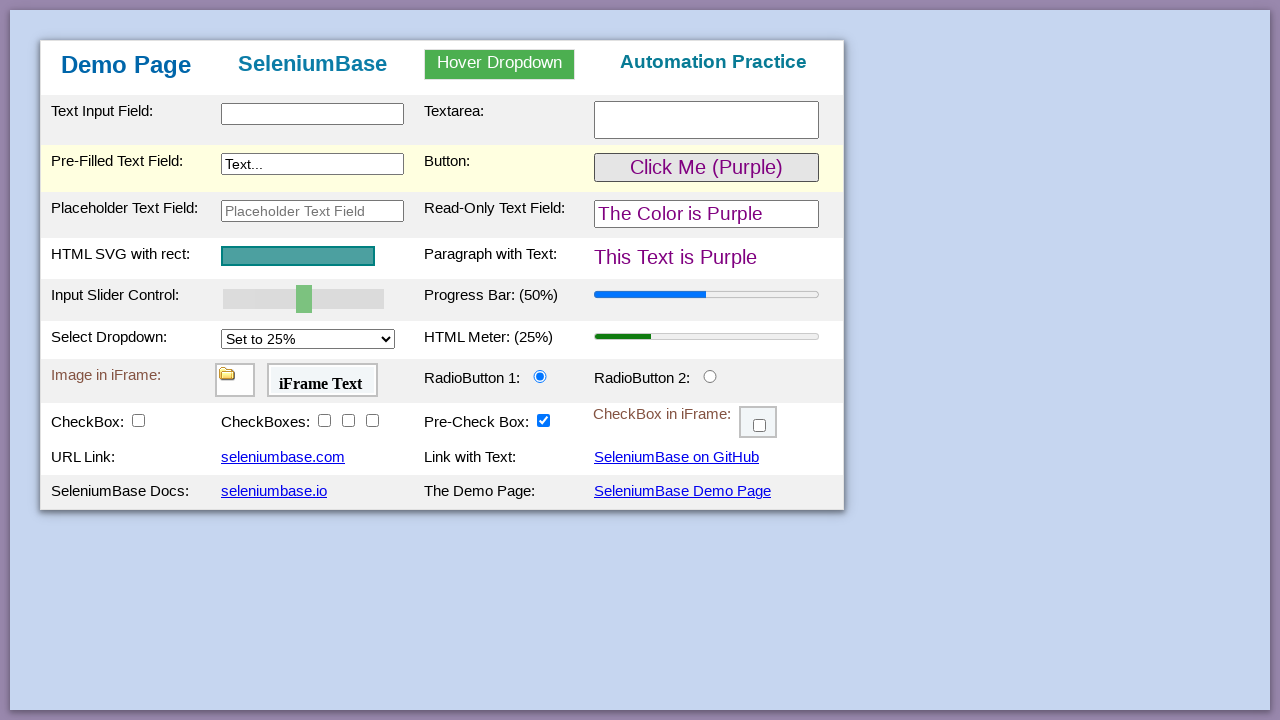